Tests various button properties and interactions including clicking buttons, checking if buttons are enabled, and retrieving button attributes like position, color, and size

Starting URL: https://leafground.com/button.xhtml

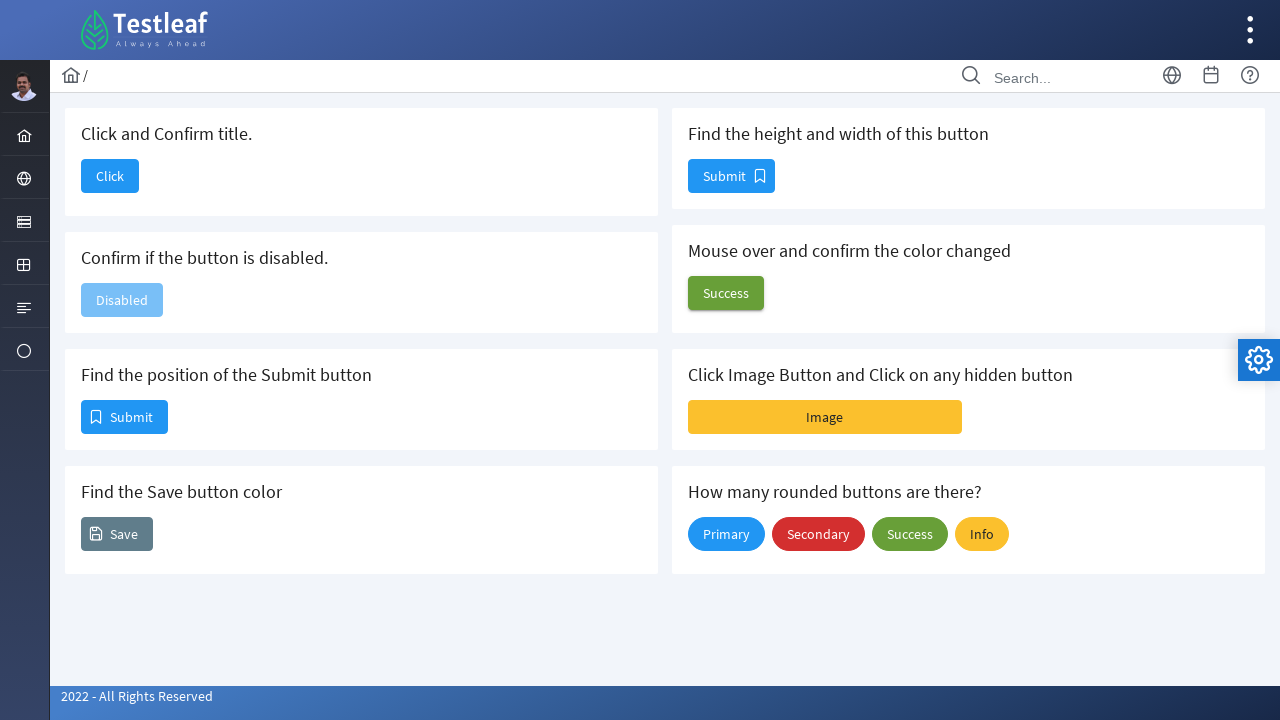

Clicked button 'Click and Confirm title' at (110, 176) on button[name='j_idt88:j_idt90']
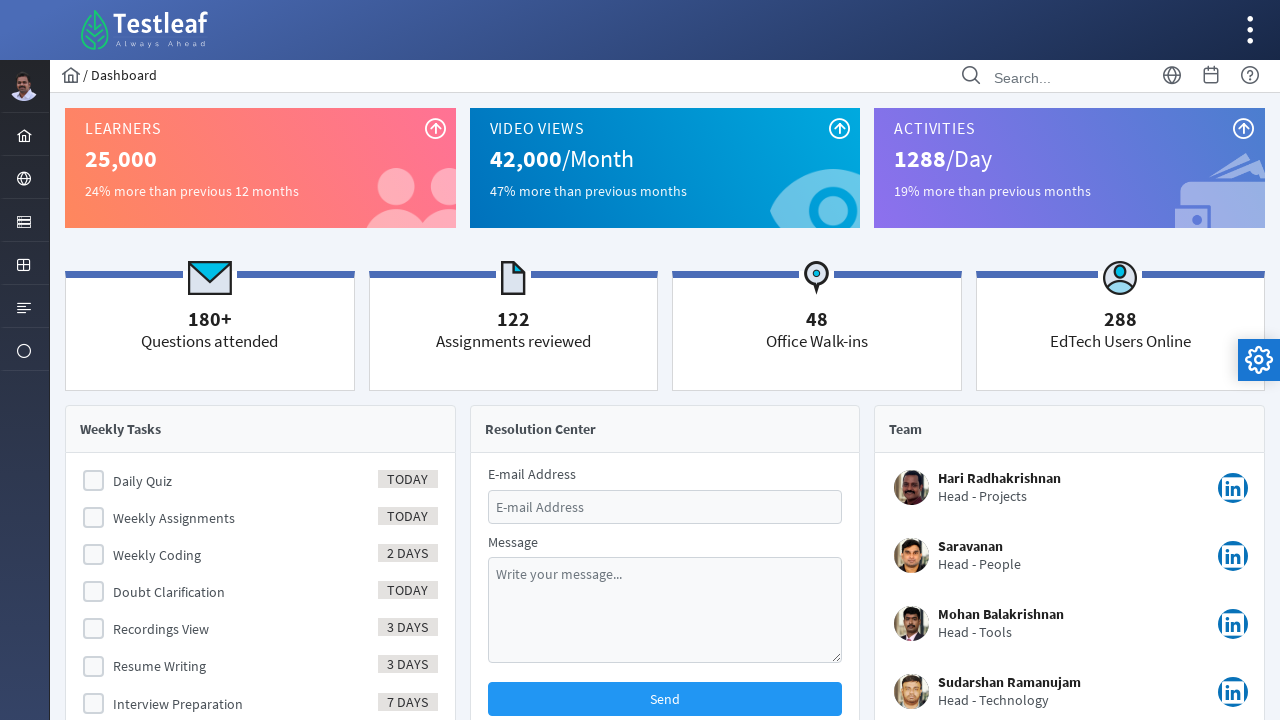

Retrieved page title to verify it contains 'dashboard'
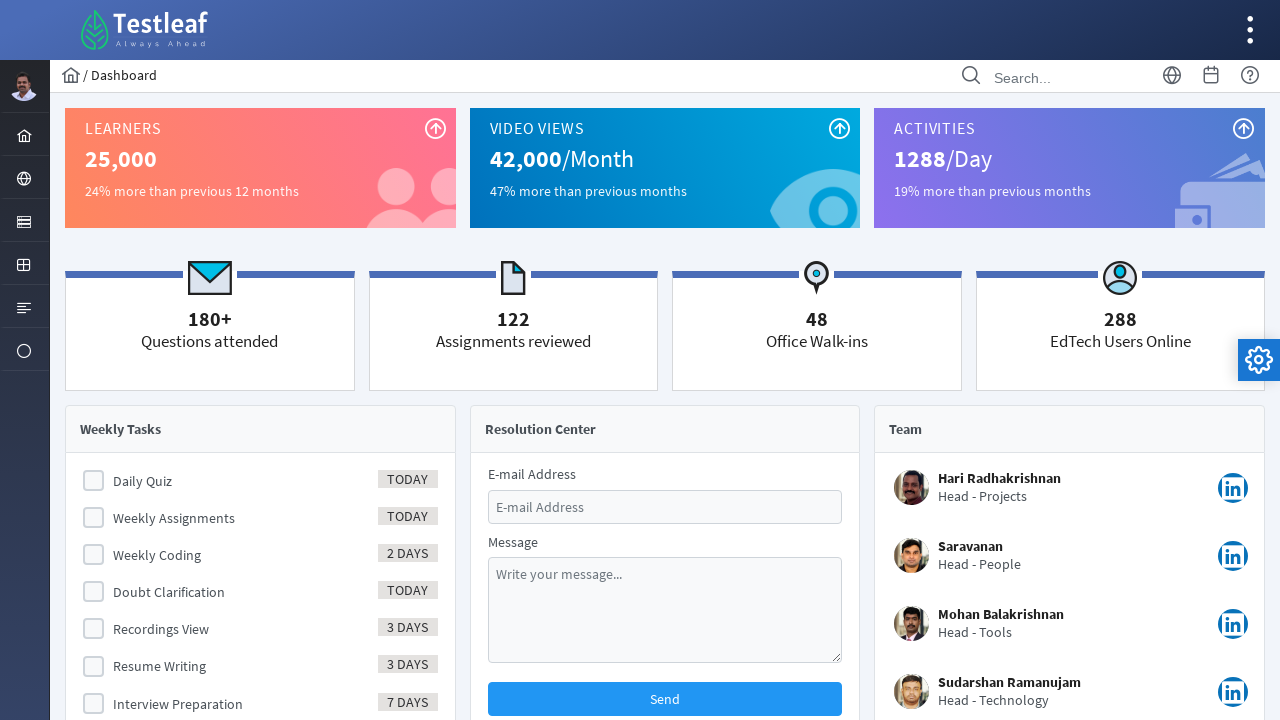

Verified page title contains 'dashboard'
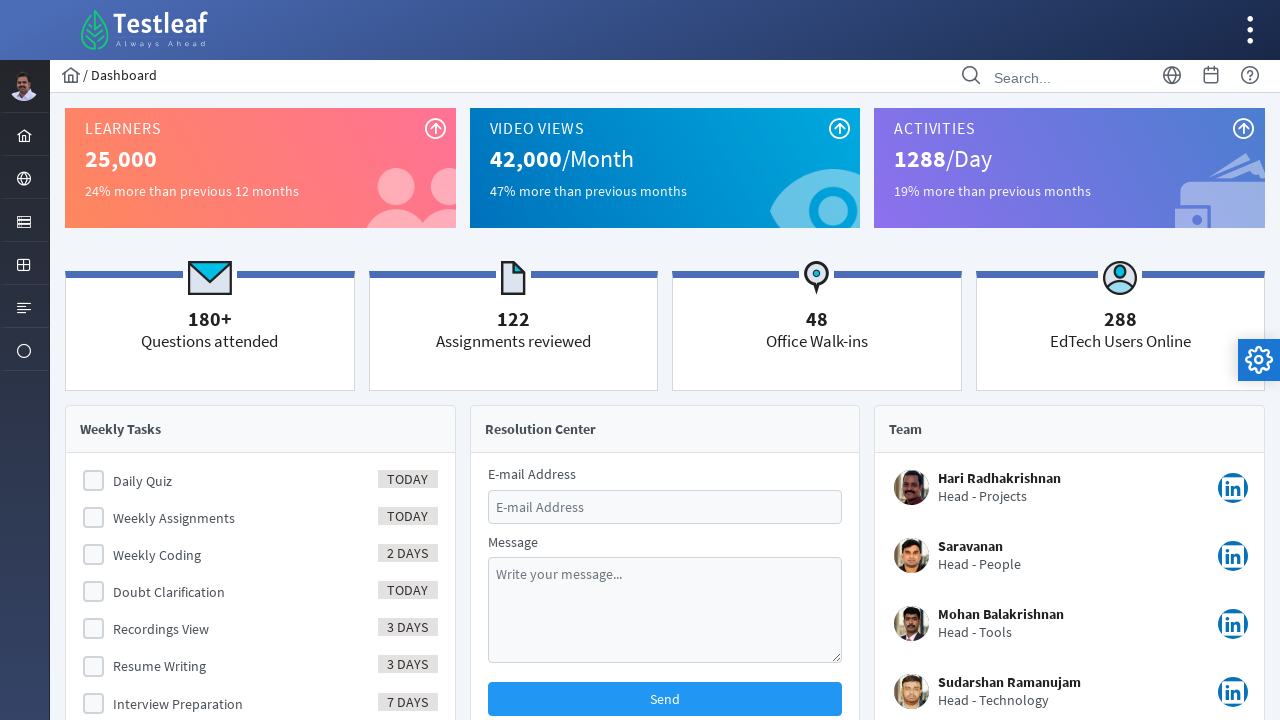

Navigated back to button page
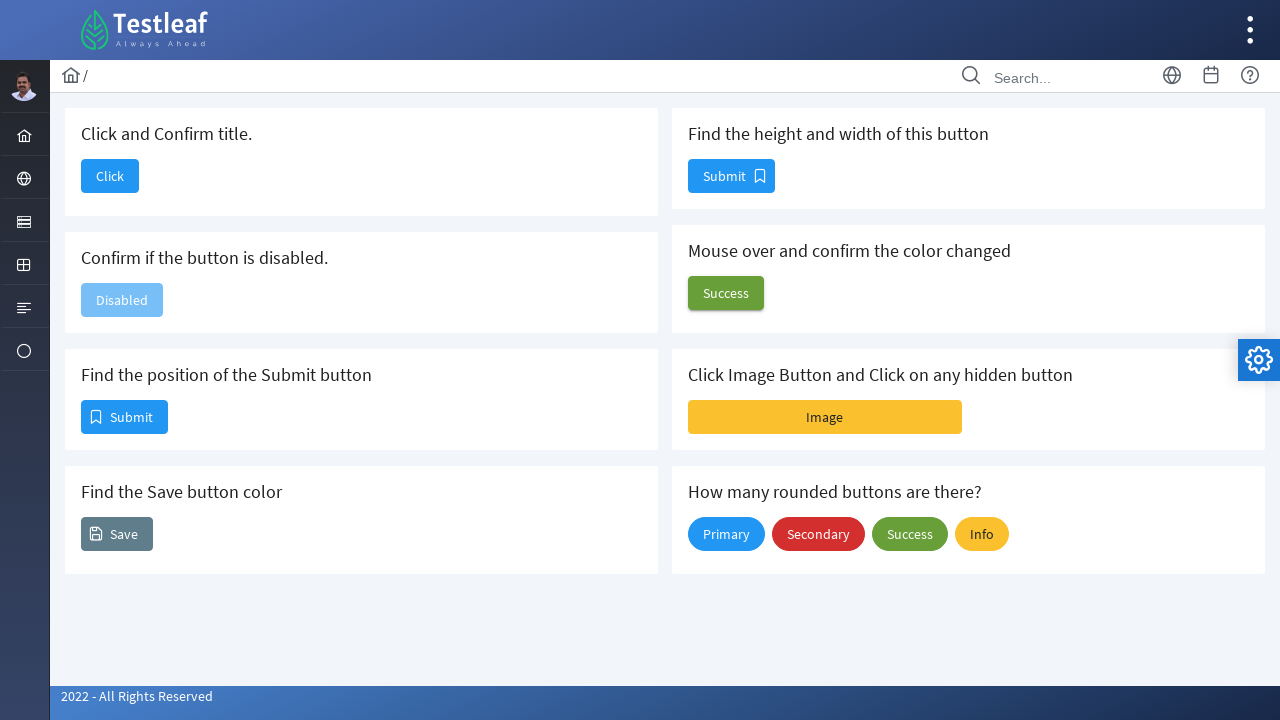

Waited for page to load
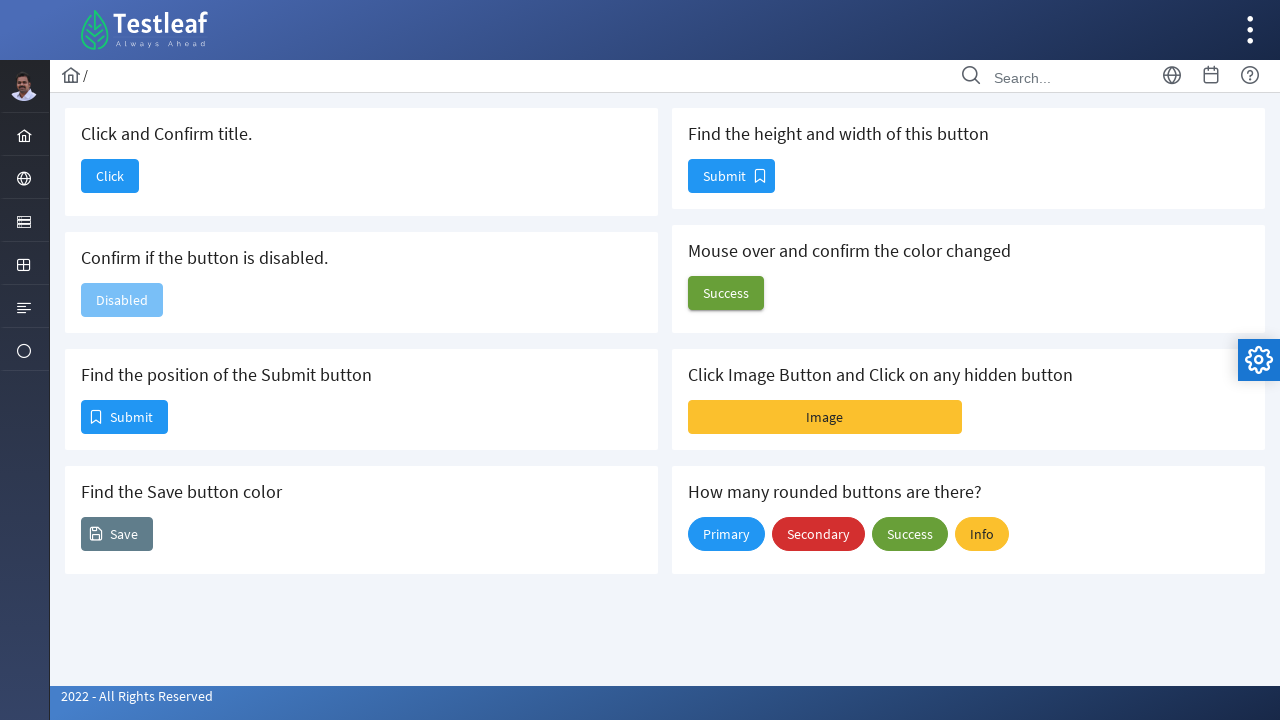

Checked if button is enabled: False
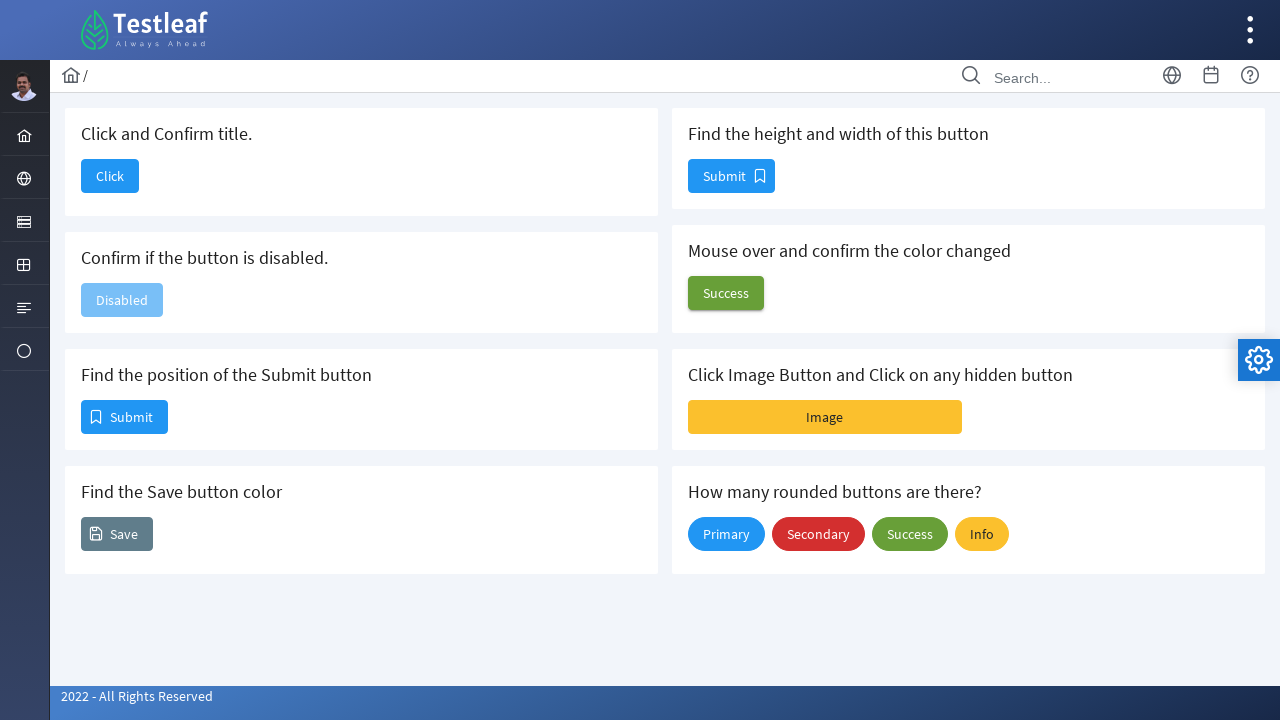

Retrieved bounding box for Submit button
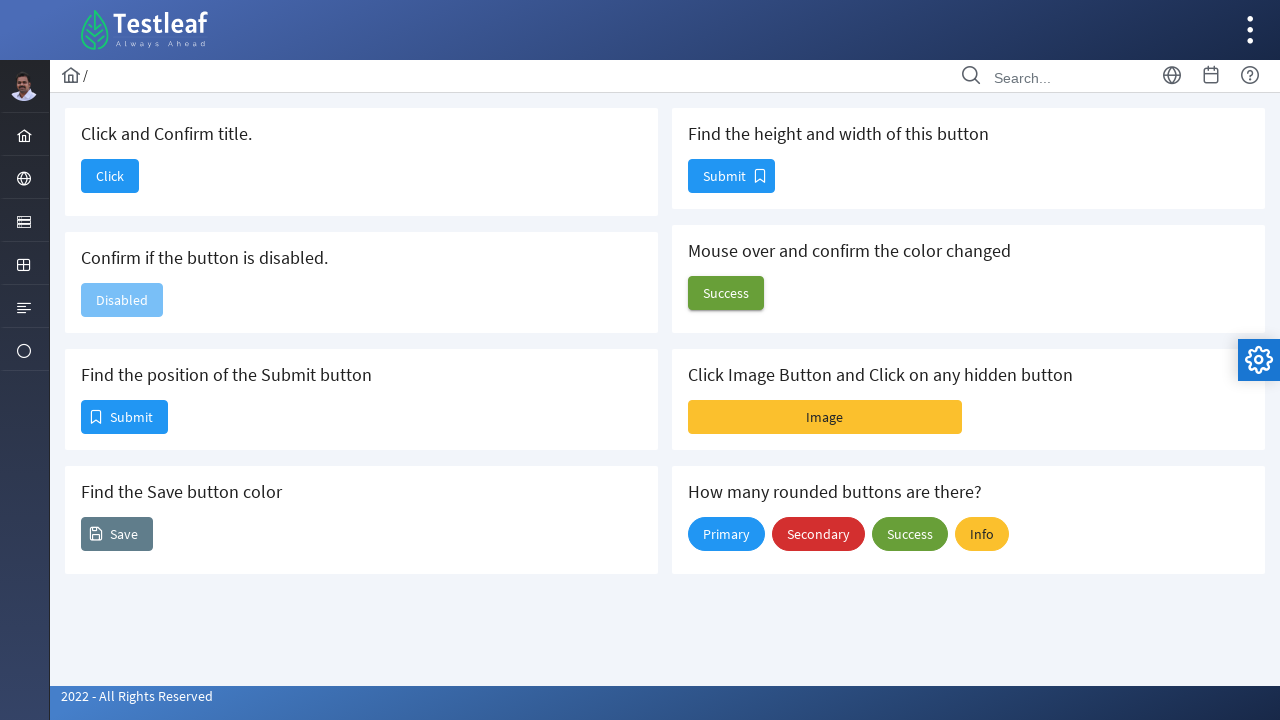

Submit button position: x=81, y=400
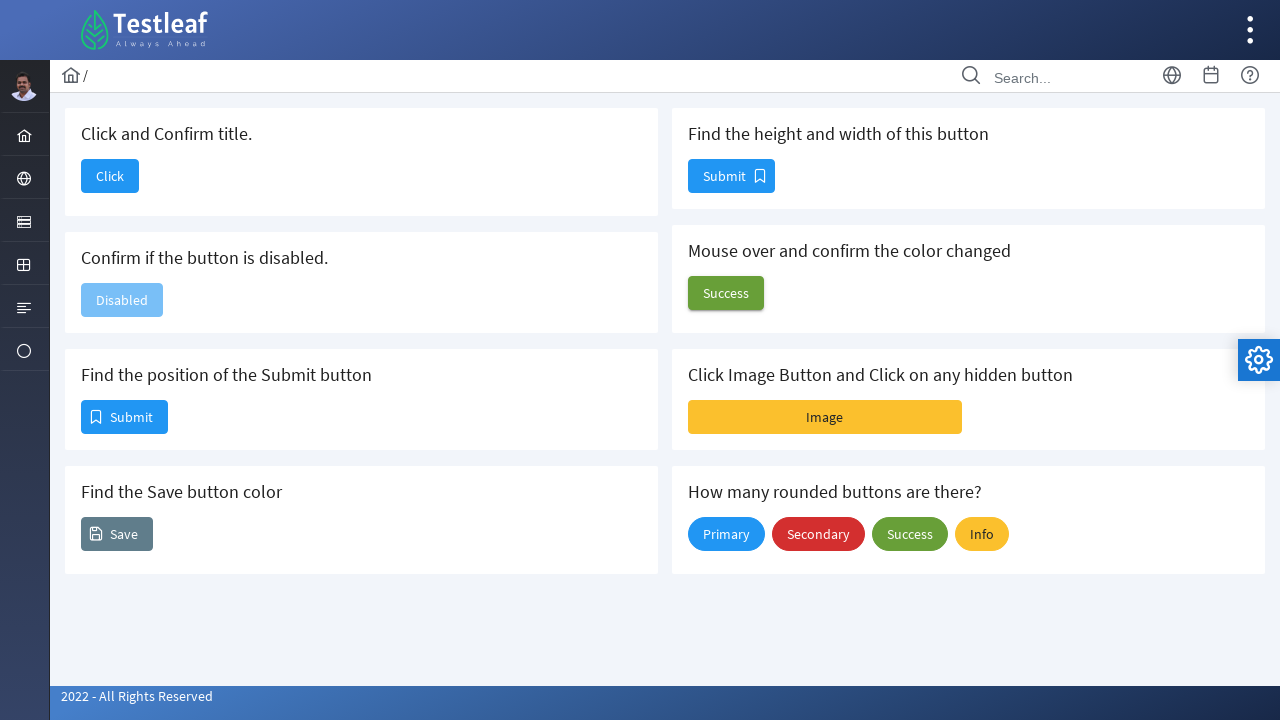

Retrieved Save button background color: rgb(96, 125, 139)
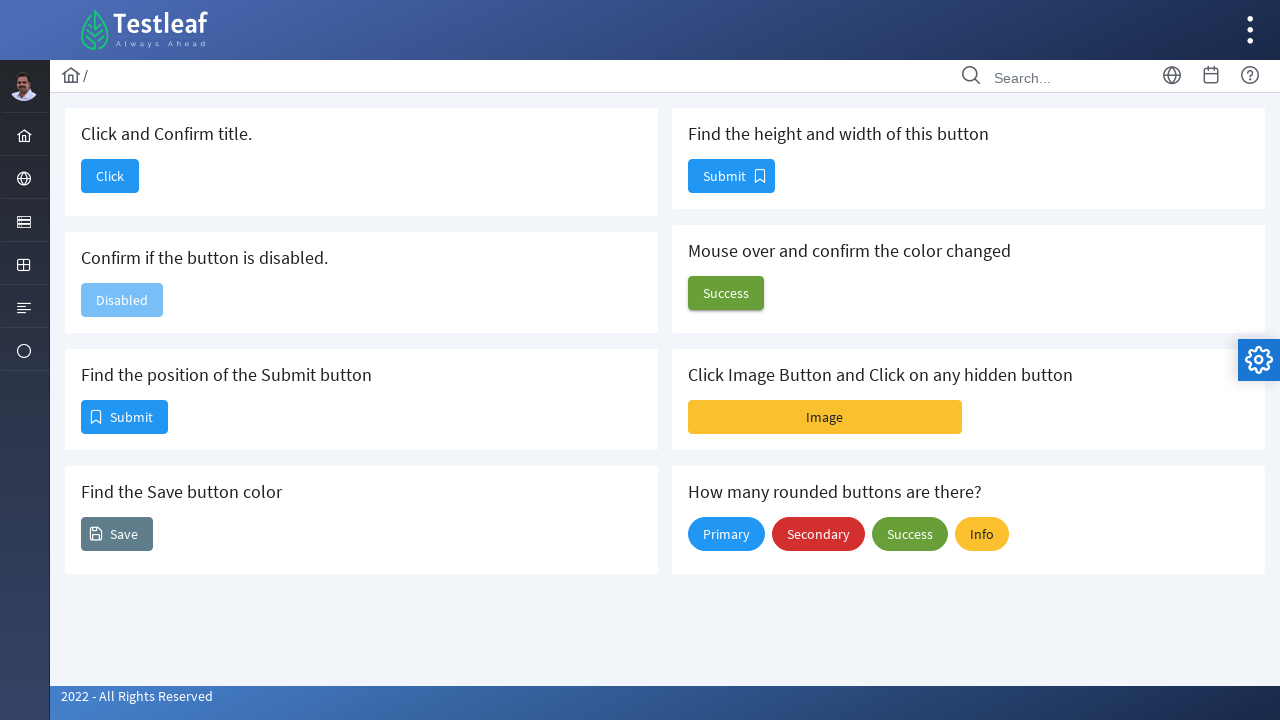

Retrieved dimensions for Submit button
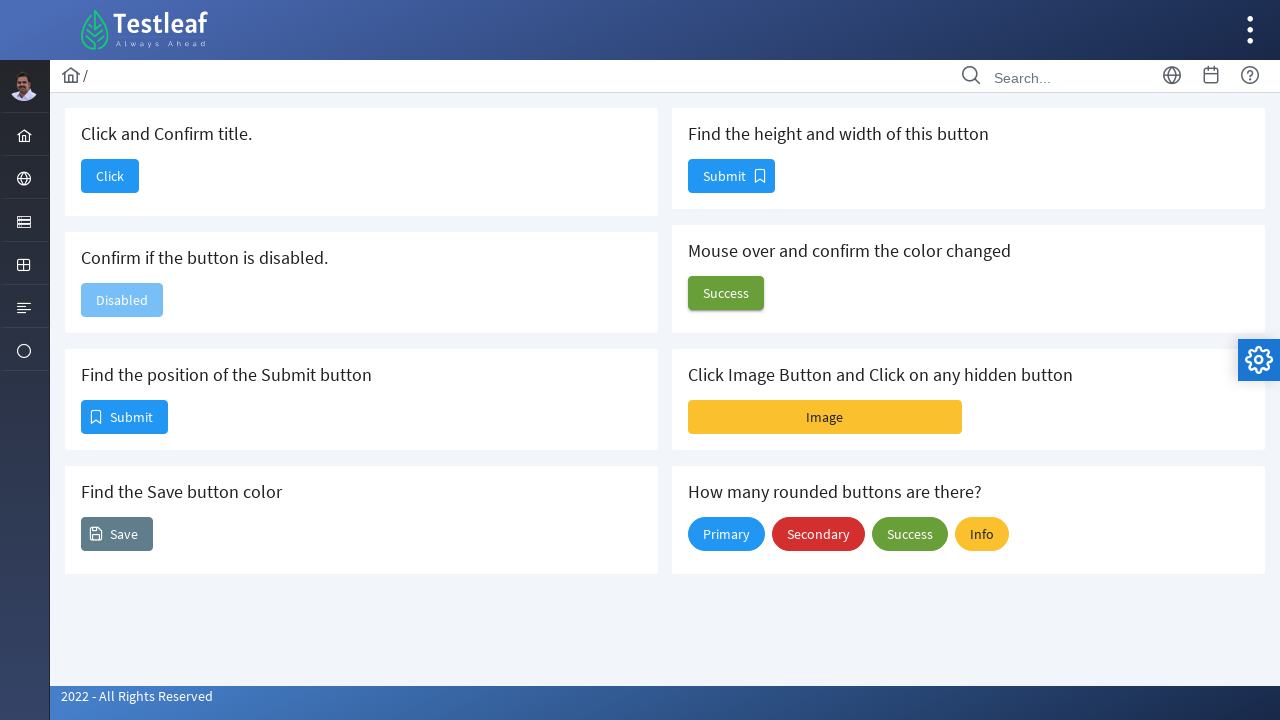

Submit button dimensions: width=87, height=34
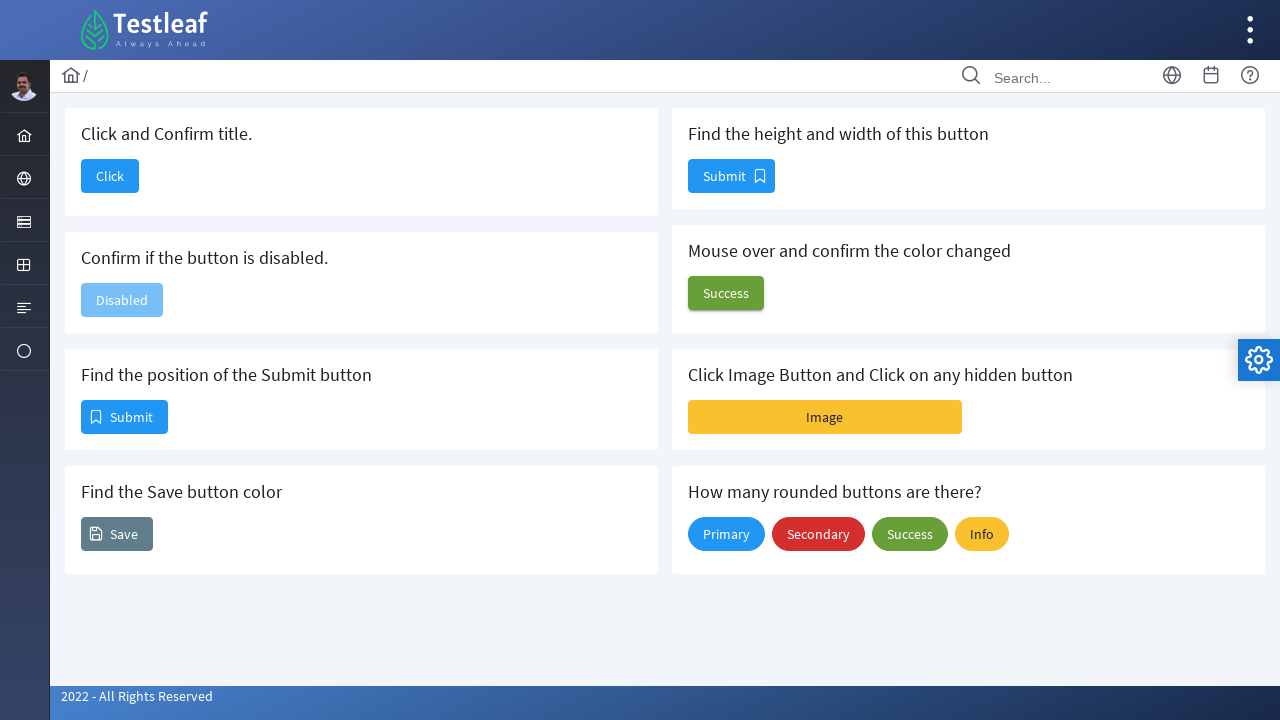

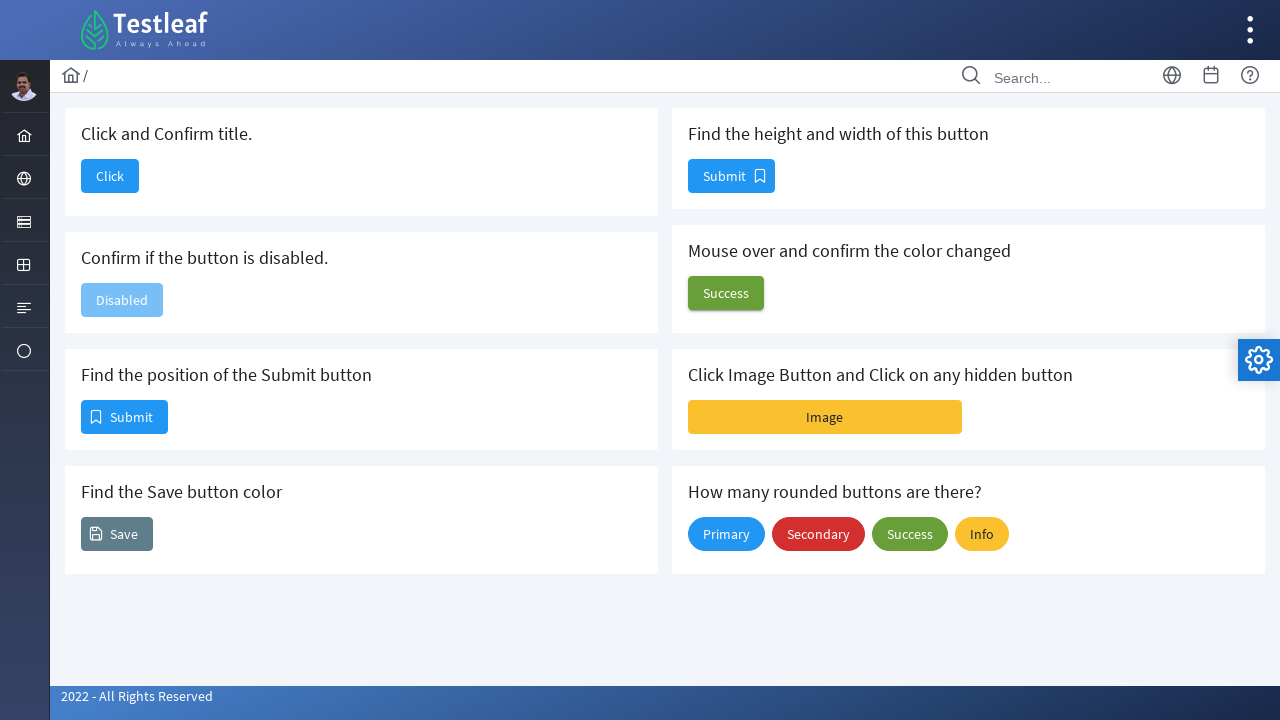